Tests that invalid credentials show an error message

Starting URL: https://www.saucedemo.com

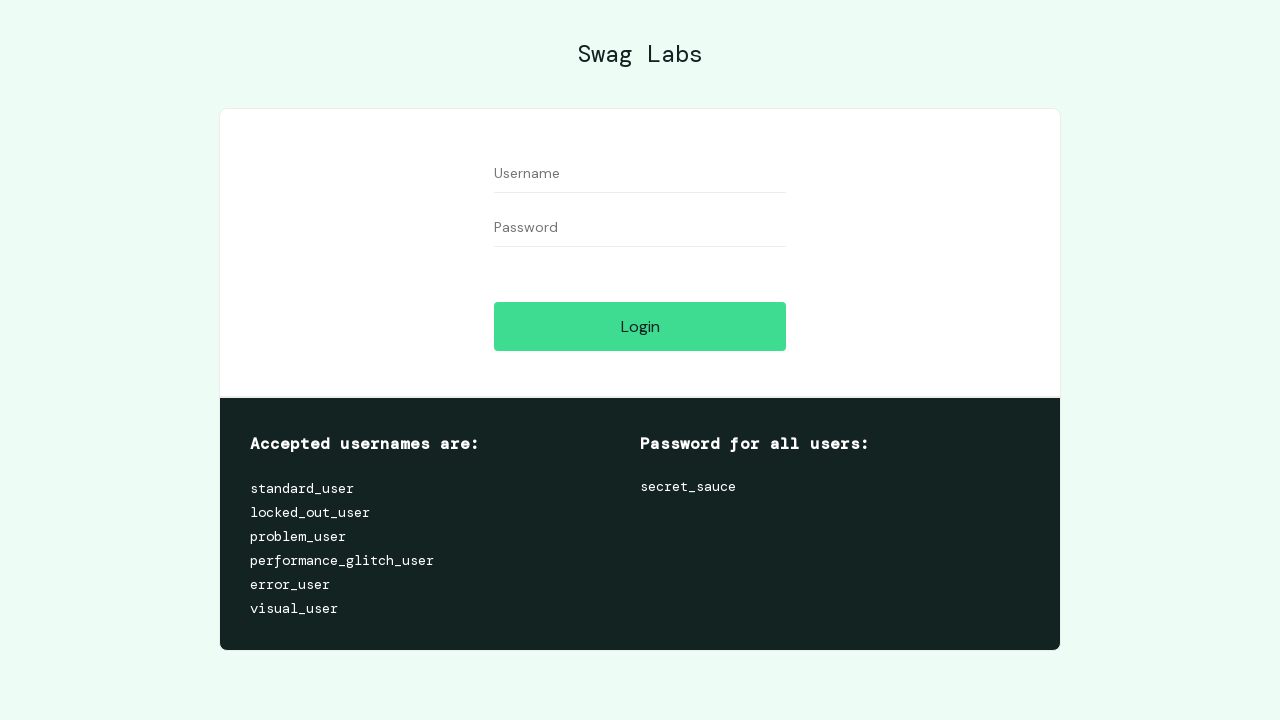

Filled username field with invalid username 'wrong username' on #user-name
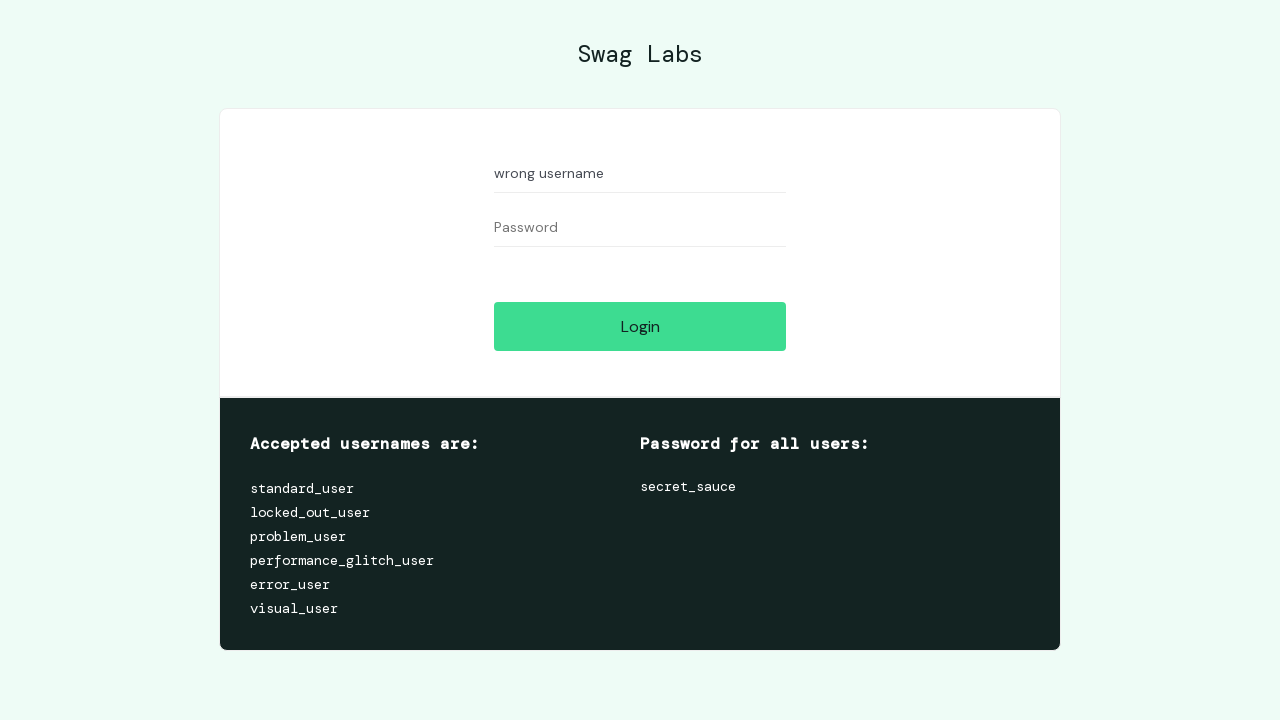

Filled password field with invalid password 'wrong pass' on #password
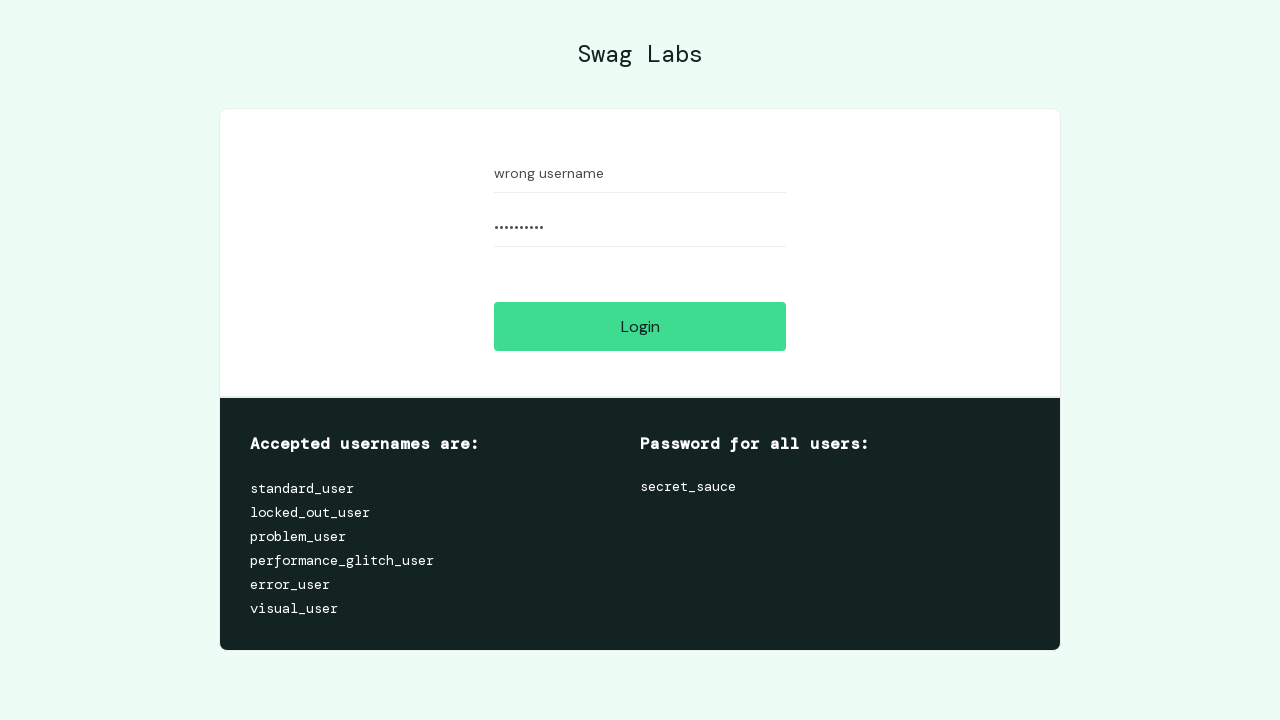

Clicked login button with invalid credentials at (640, 326) on #login-button
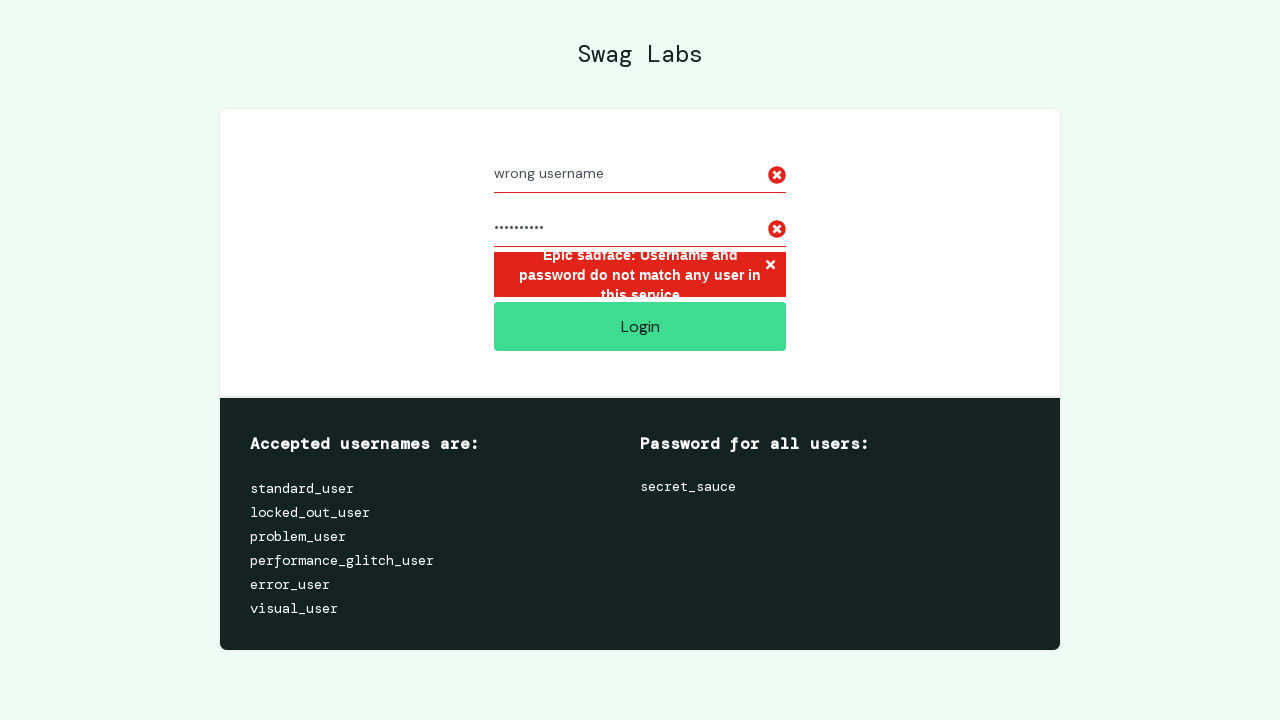

Error message appeared as expected
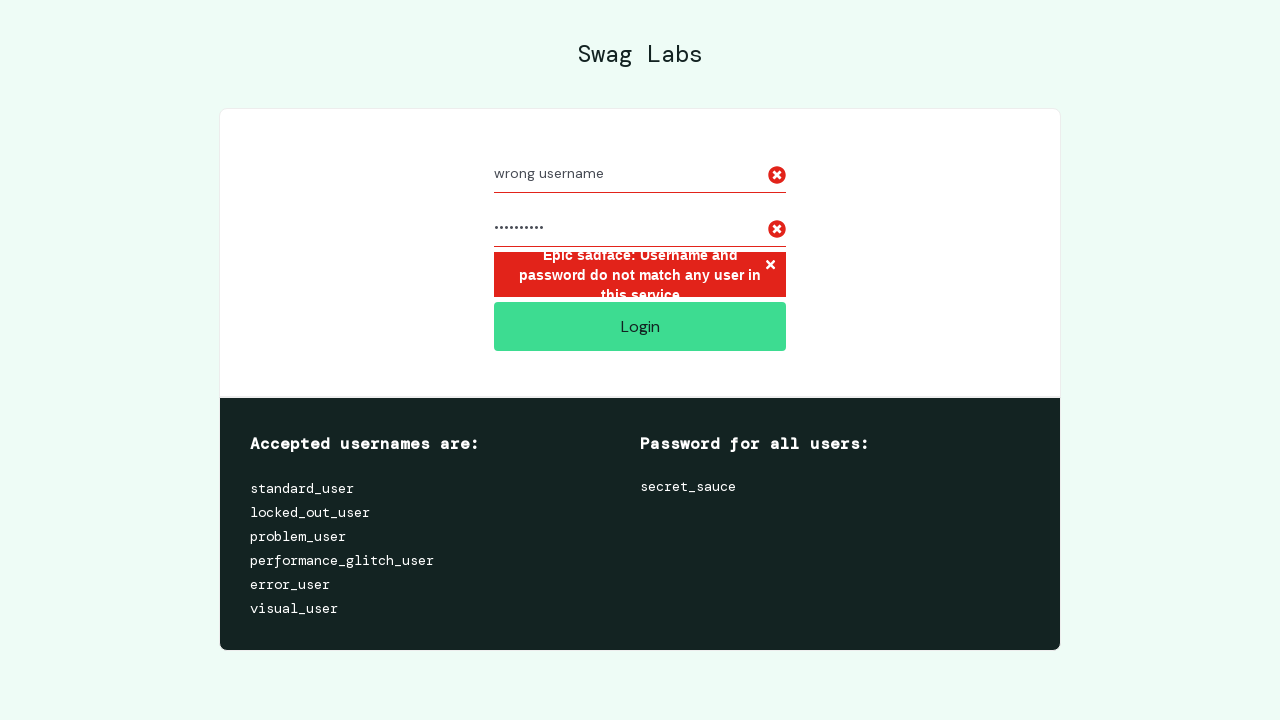

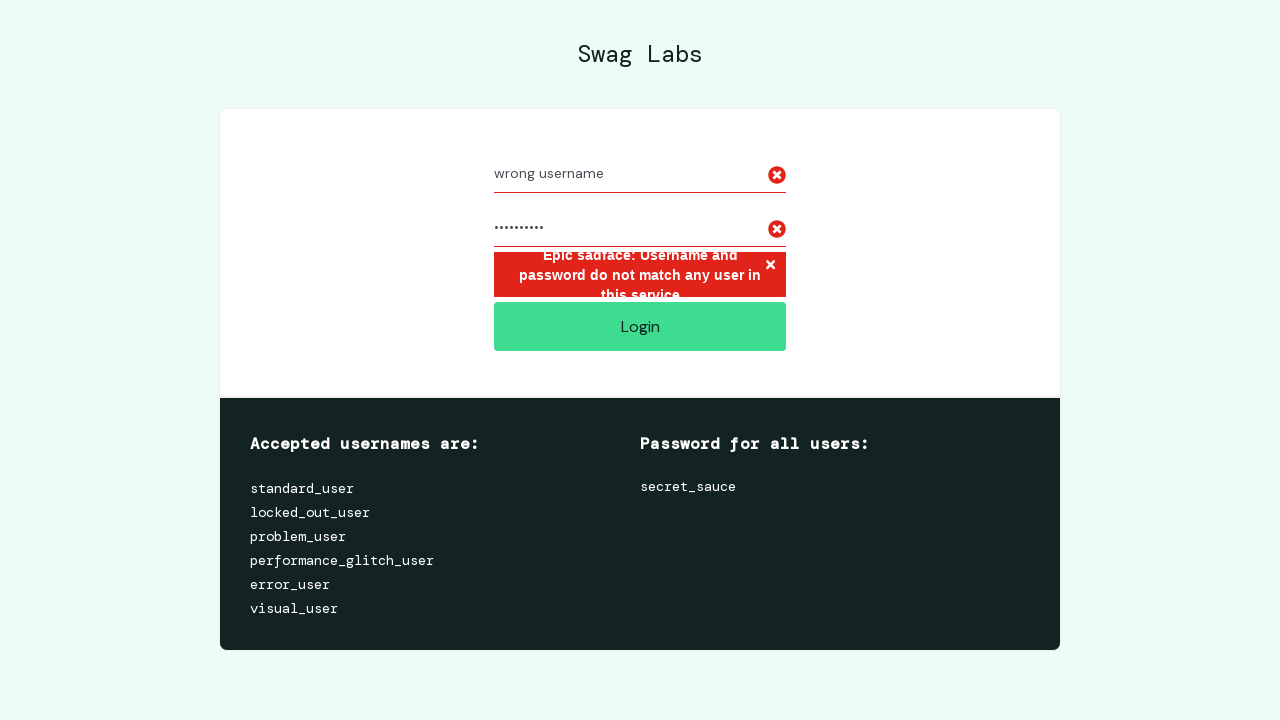